Tests dynamic controls functionality by navigating to the Dynamic Controls page and clicking the Enable button to test input field enabling behavior.

Starting URL: https://the-internet.herokuapp.com/

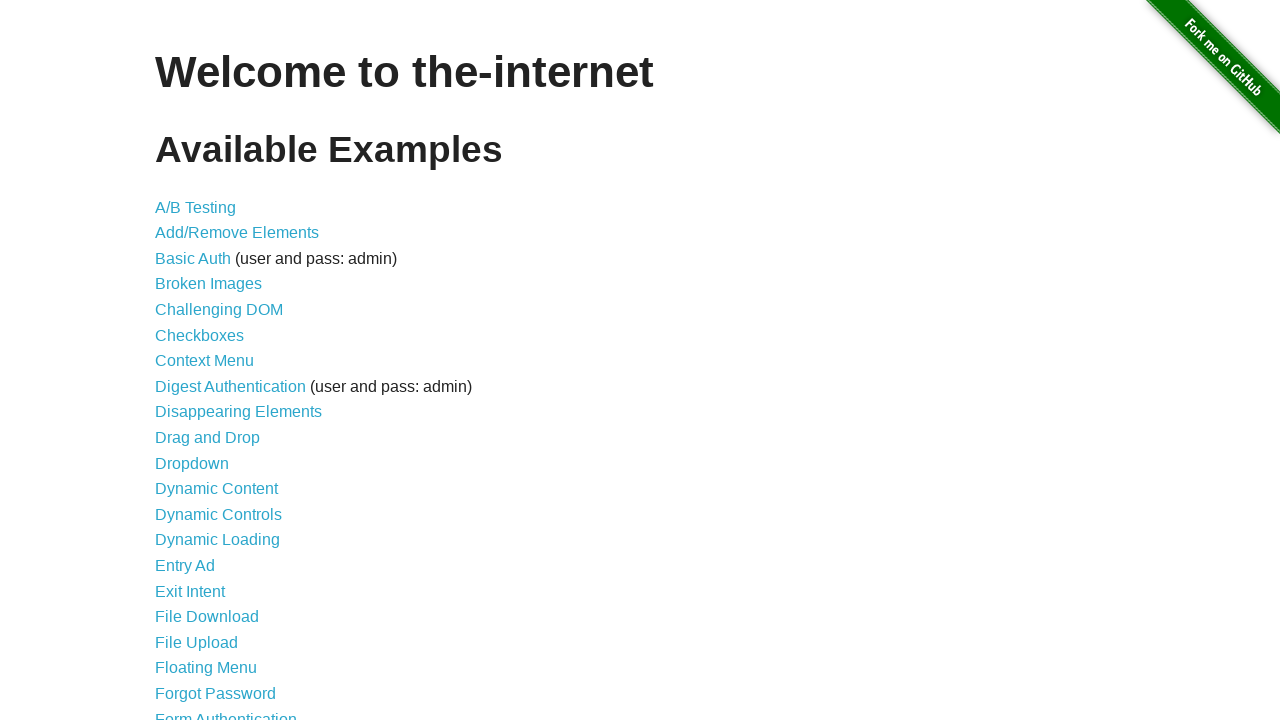

Clicked on 'Dynamic Controls' link at (218, 514) on text=Dynamic Controls
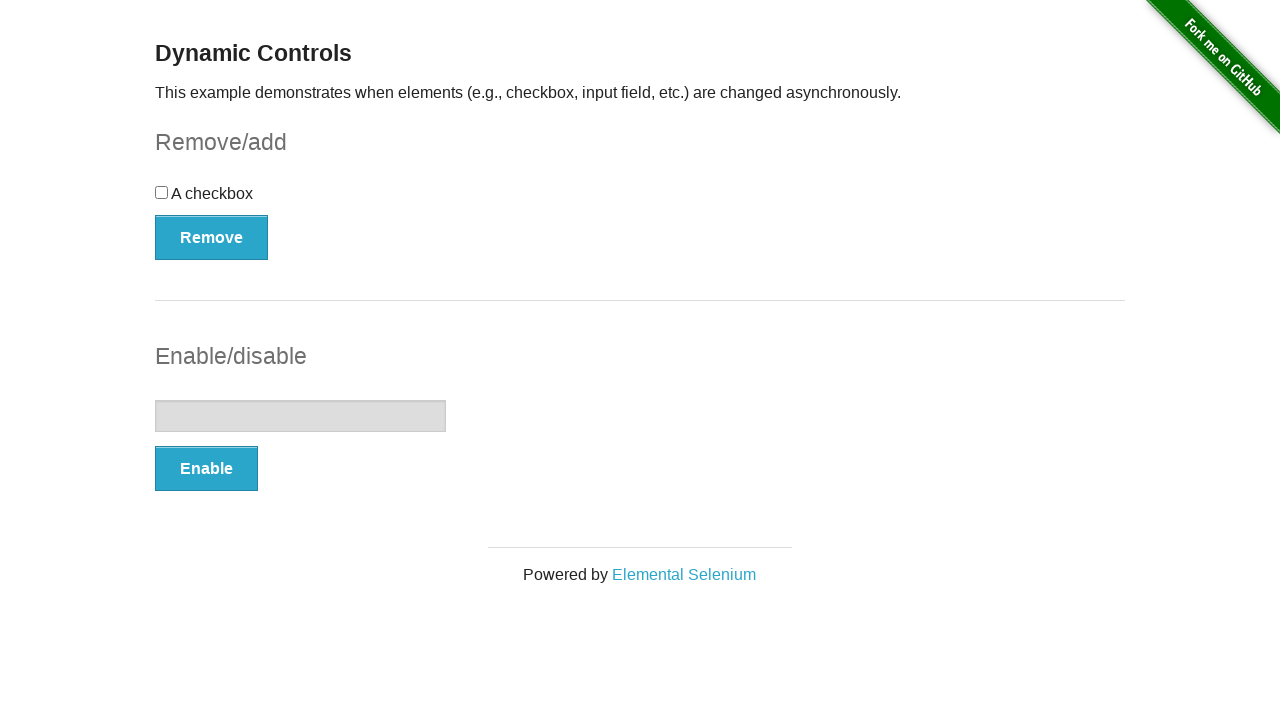

Enable button appeared on Dynamic Controls page
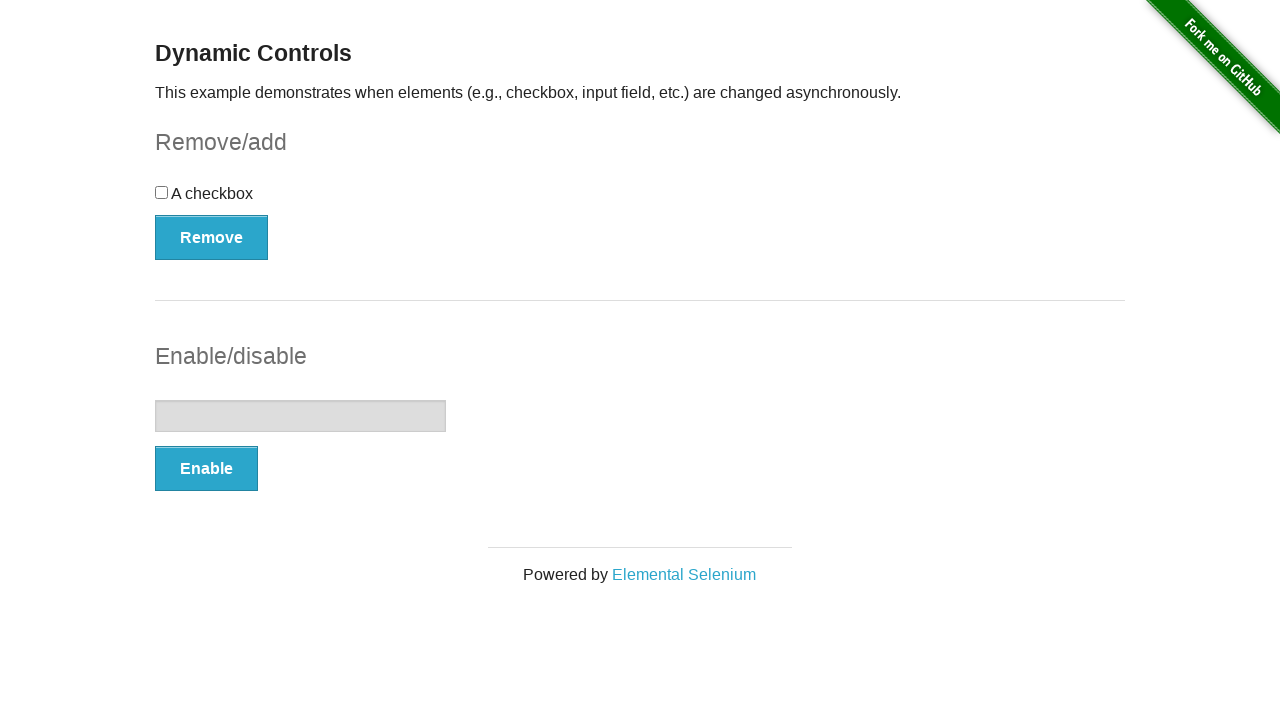

Clicked the Enable button to enable input field at (206, 469) on xpath=//button[text()='Enable']
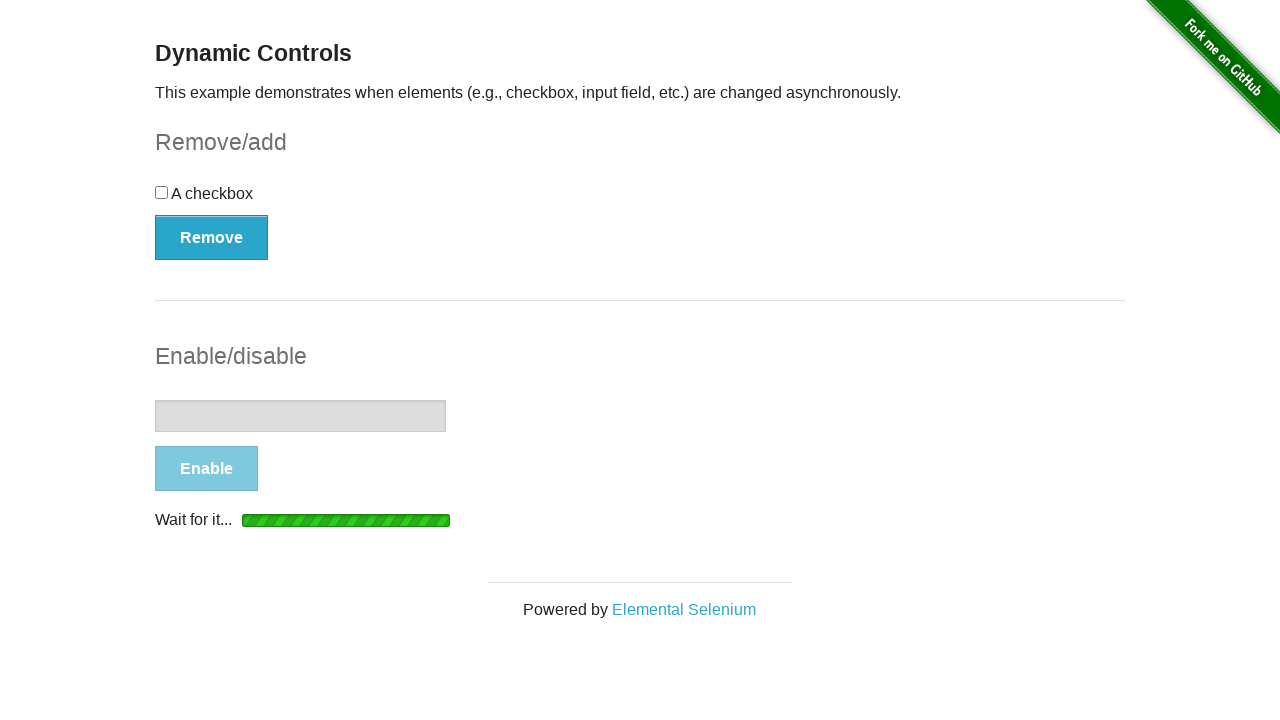

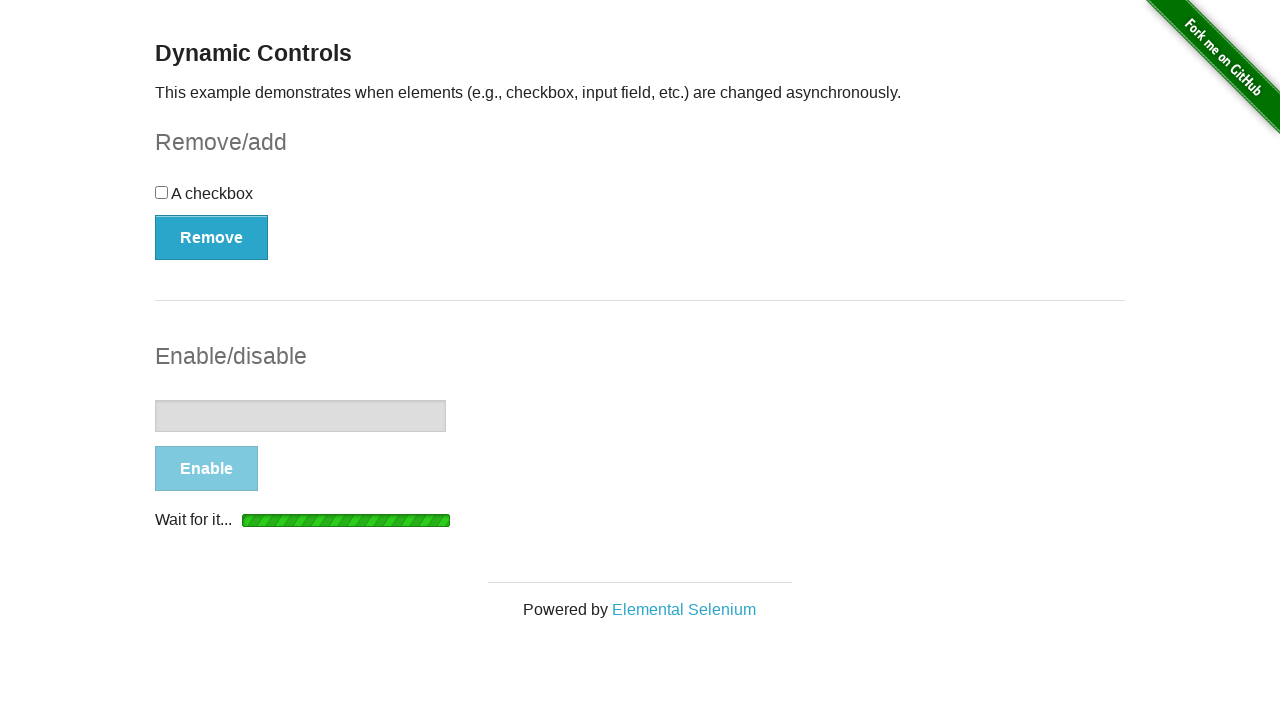